Tests editing a todo item by double-clicking, changing the text, and pressing Enter

Starting URL: https://demo.playwright.dev/todomvc

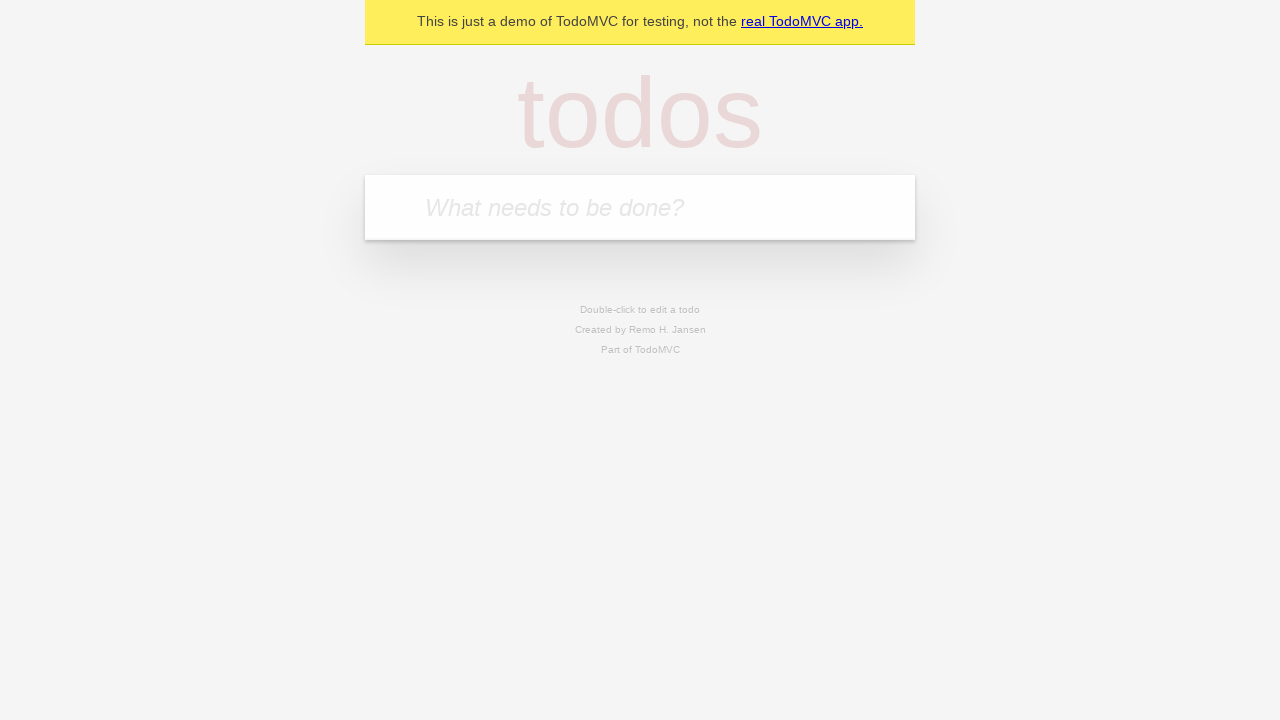

Filled todo input with 'buy some cheese' on internal:attr=[placeholder="What needs to be done?"i]
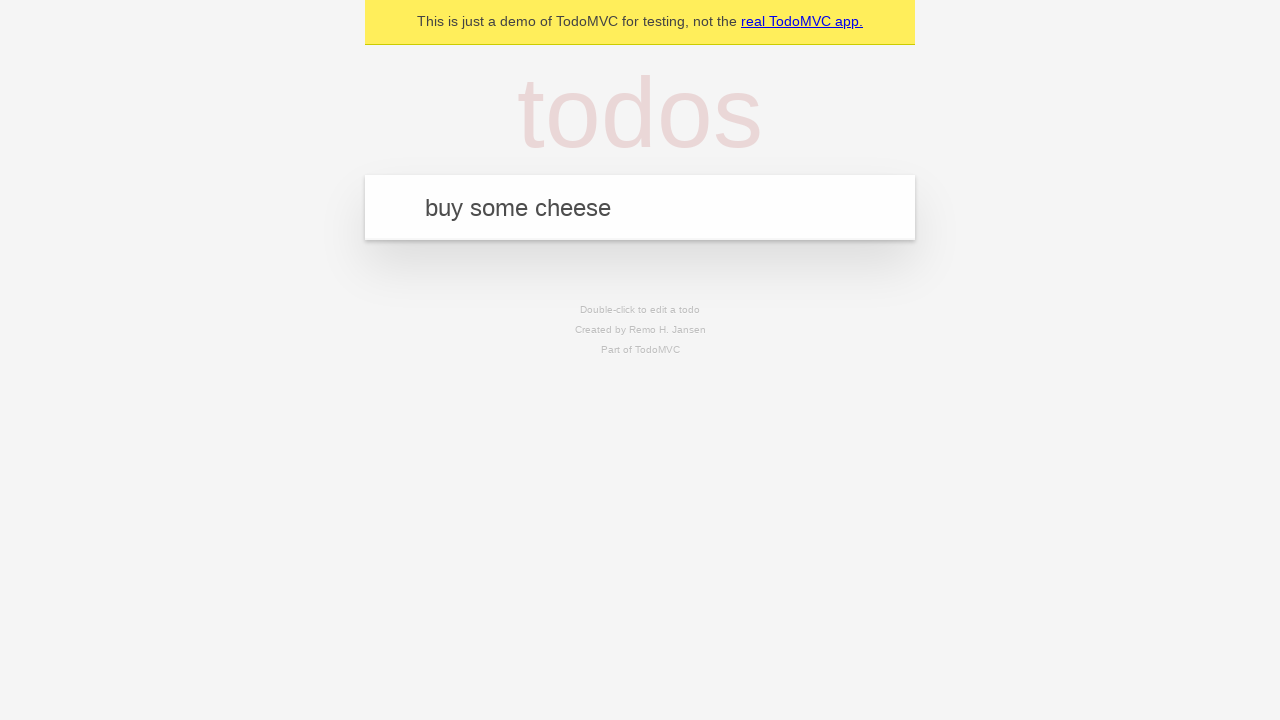

Pressed Enter to create first todo on internal:attr=[placeholder="What needs to be done?"i]
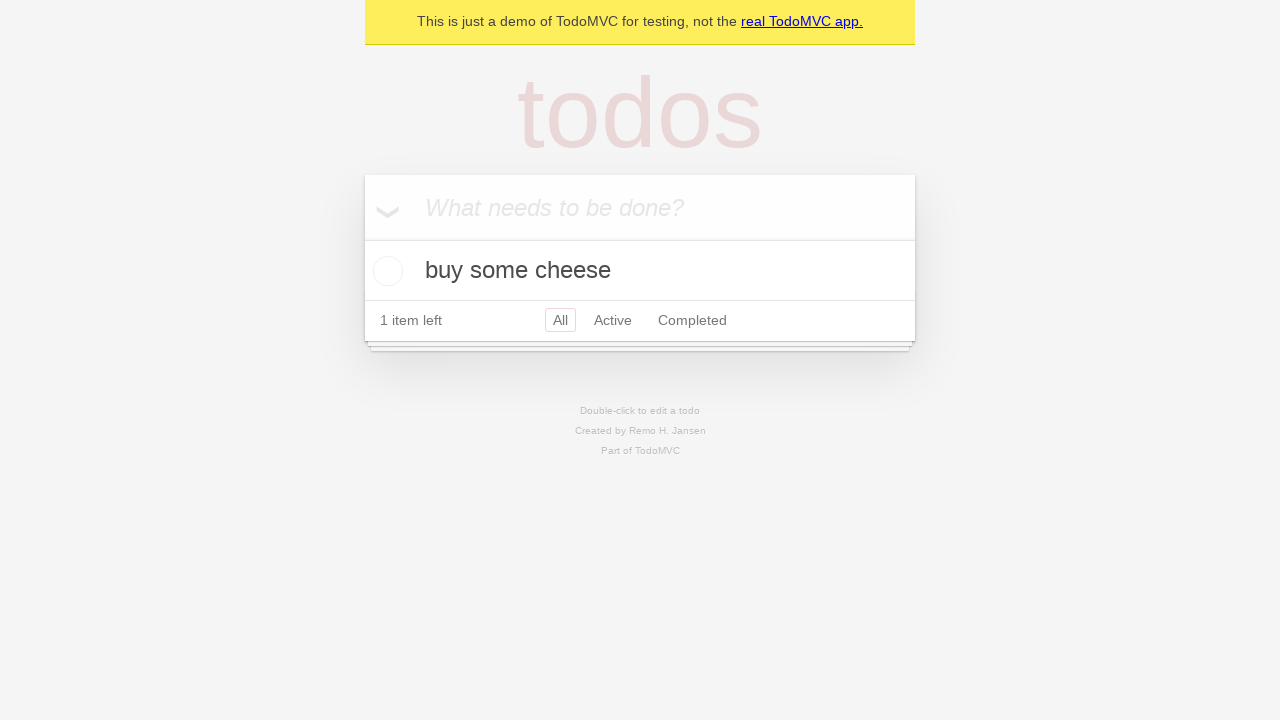

Filled todo input with 'feed the cat' on internal:attr=[placeholder="What needs to be done?"i]
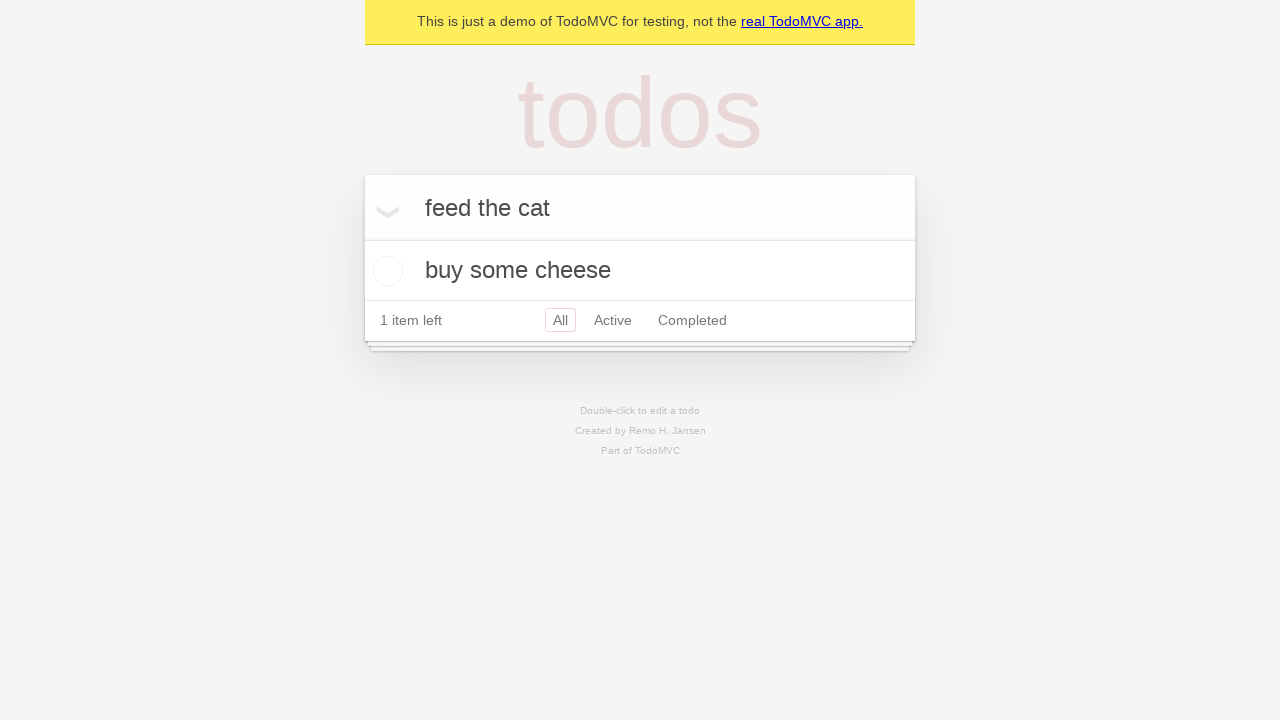

Pressed Enter to create second todo on internal:attr=[placeholder="What needs to be done?"i]
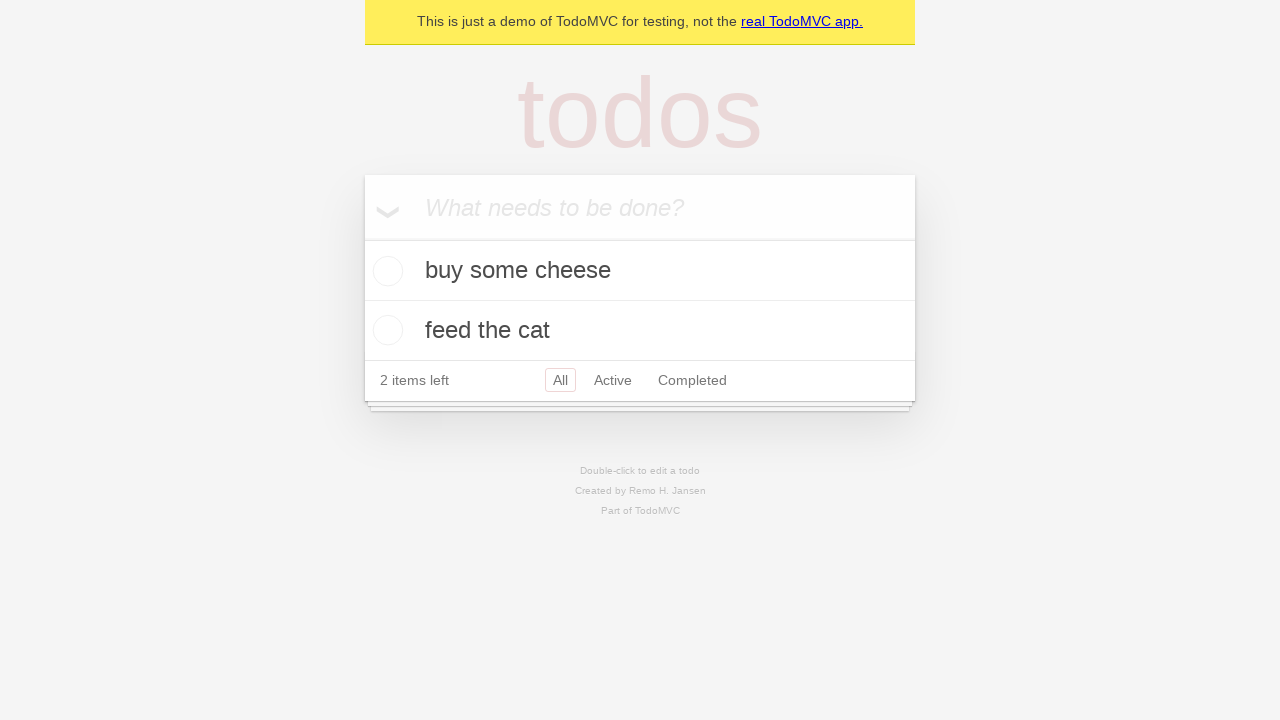

Filled todo input with 'book a doctors appointment' on internal:attr=[placeholder="What needs to be done?"i]
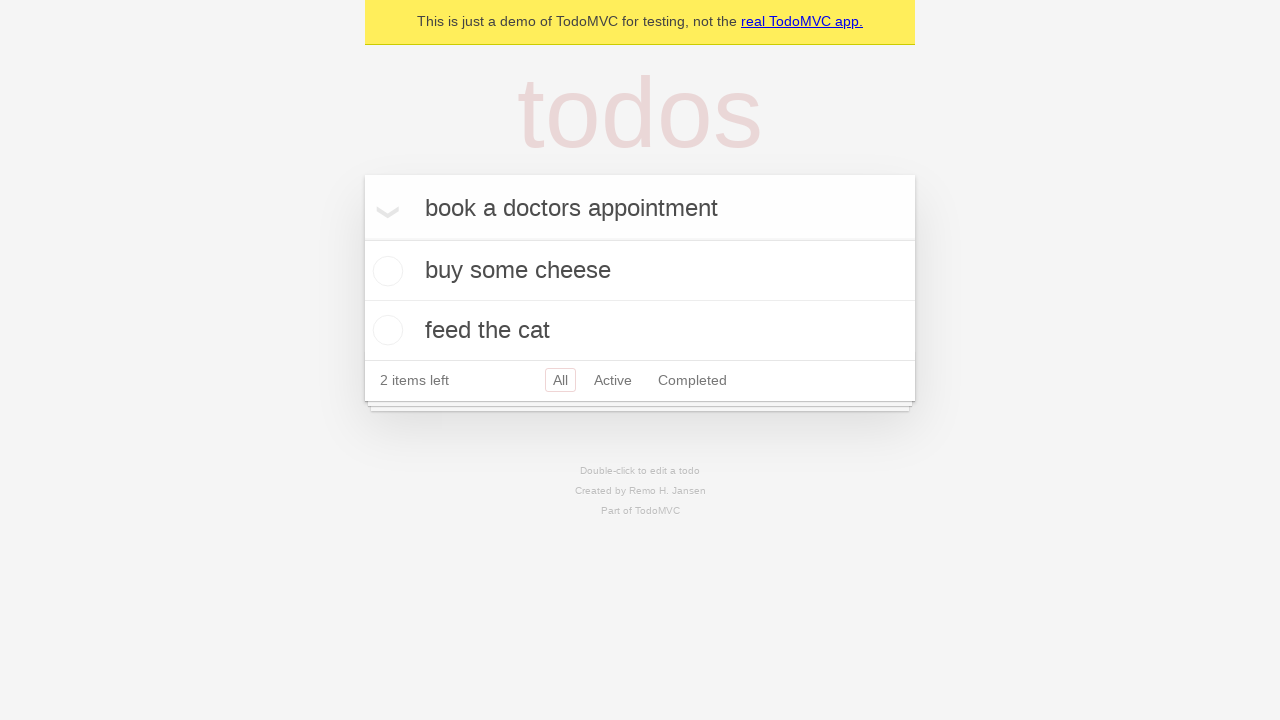

Pressed Enter to create third todo on internal:attr=[placeholder="What needs to be done?"i]
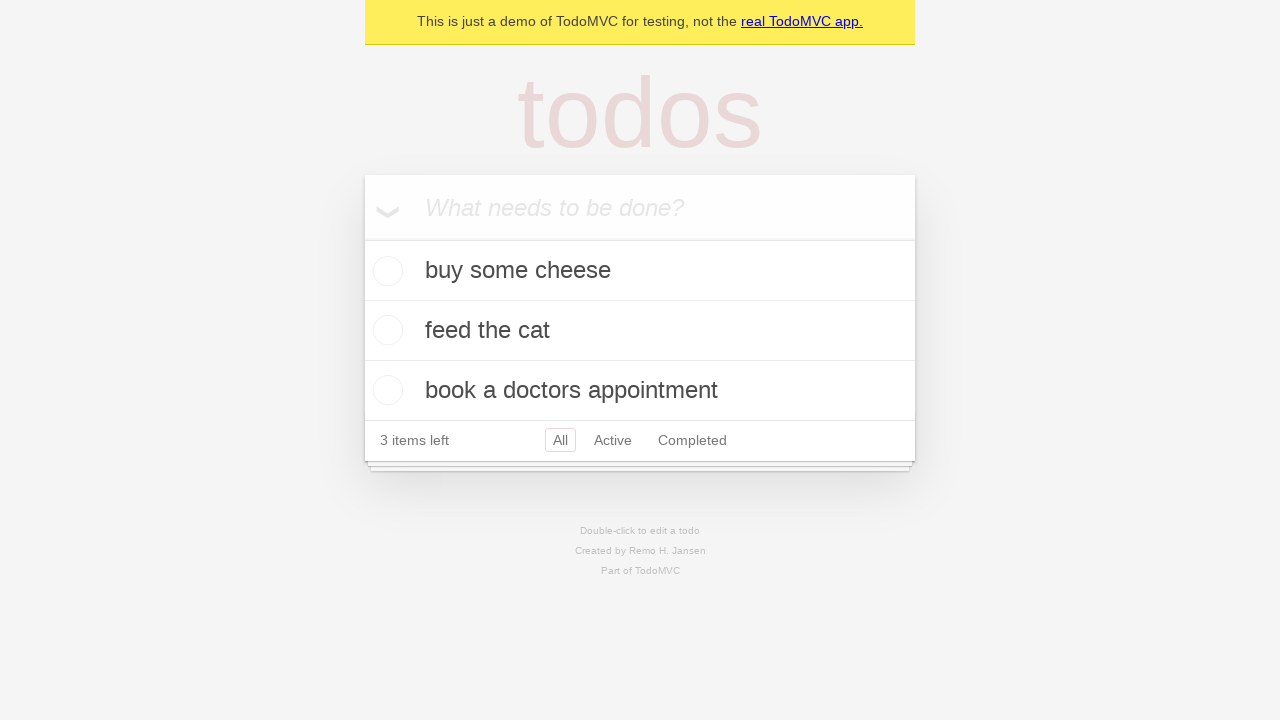

Located all todo items
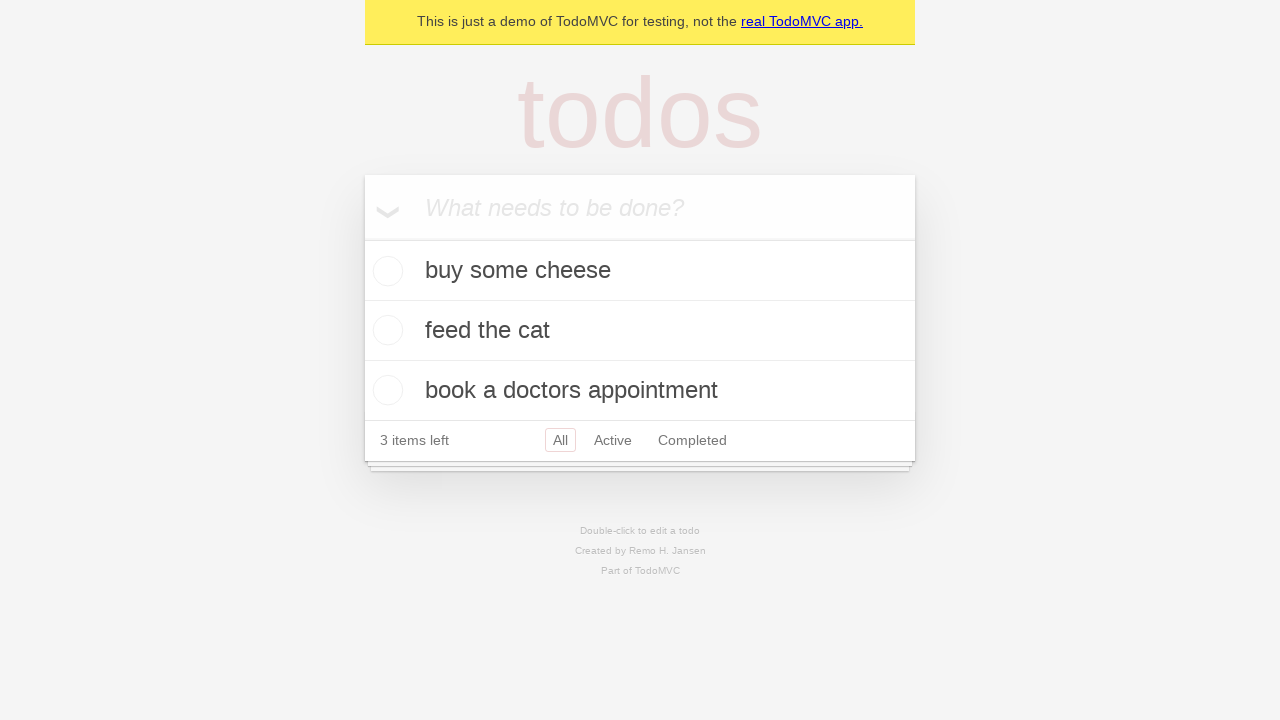

Selected the second todo item
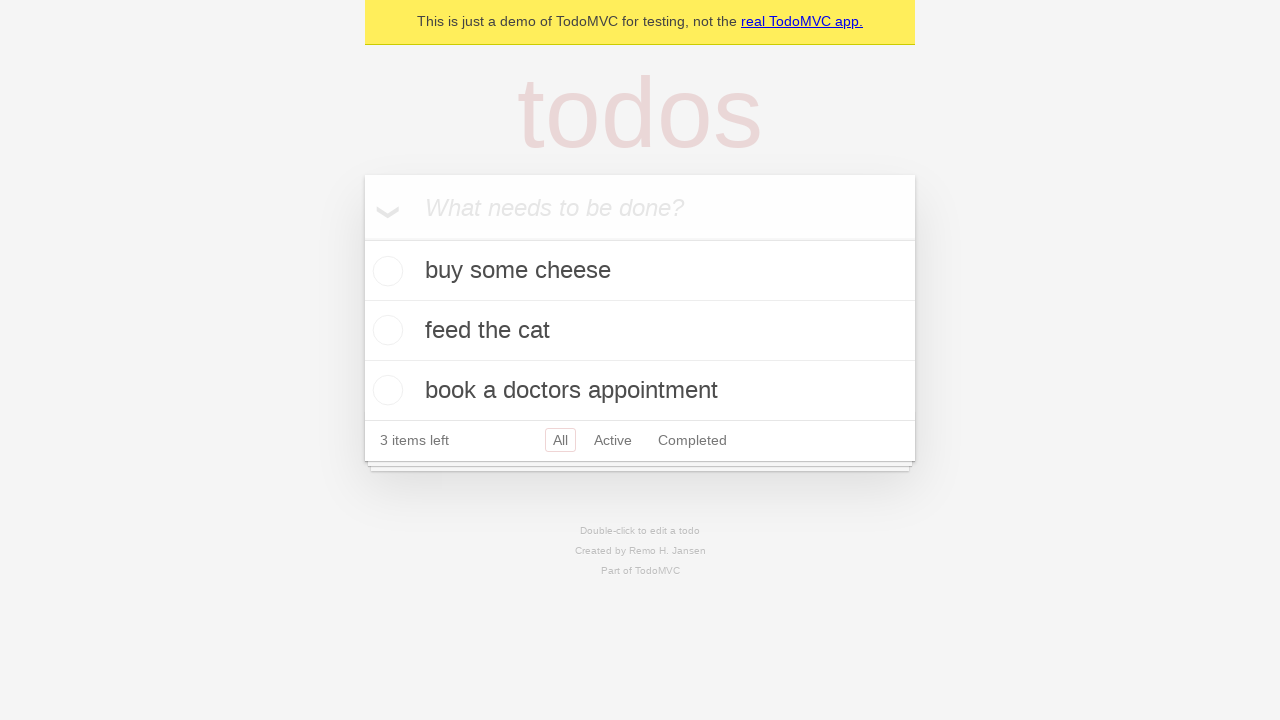

Double-clicked second todo to enter edit mode at (640, 331) on internal:testid=[data-testid="todo-item"s] >> nth=1
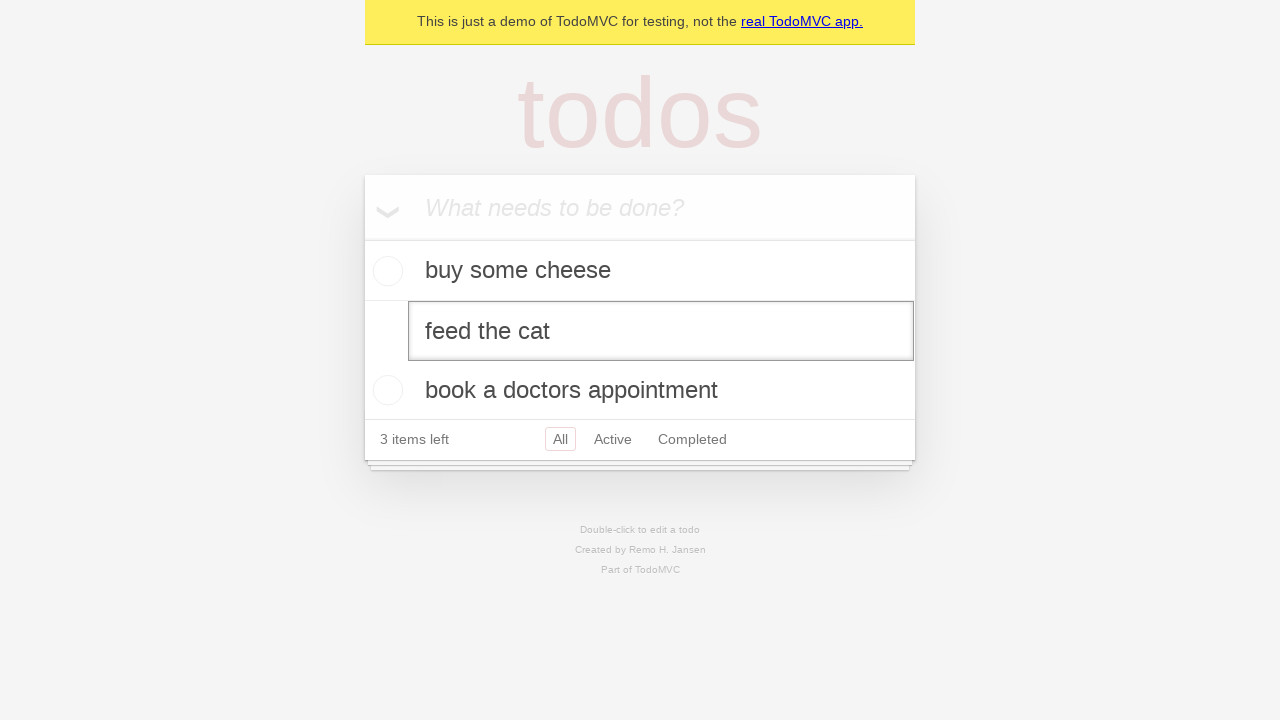

Changed todo text to 'buy some sausages' on internal:testid=[data-testid="todo-item"s] >> nth=1 >> internal:role=textbox[nam
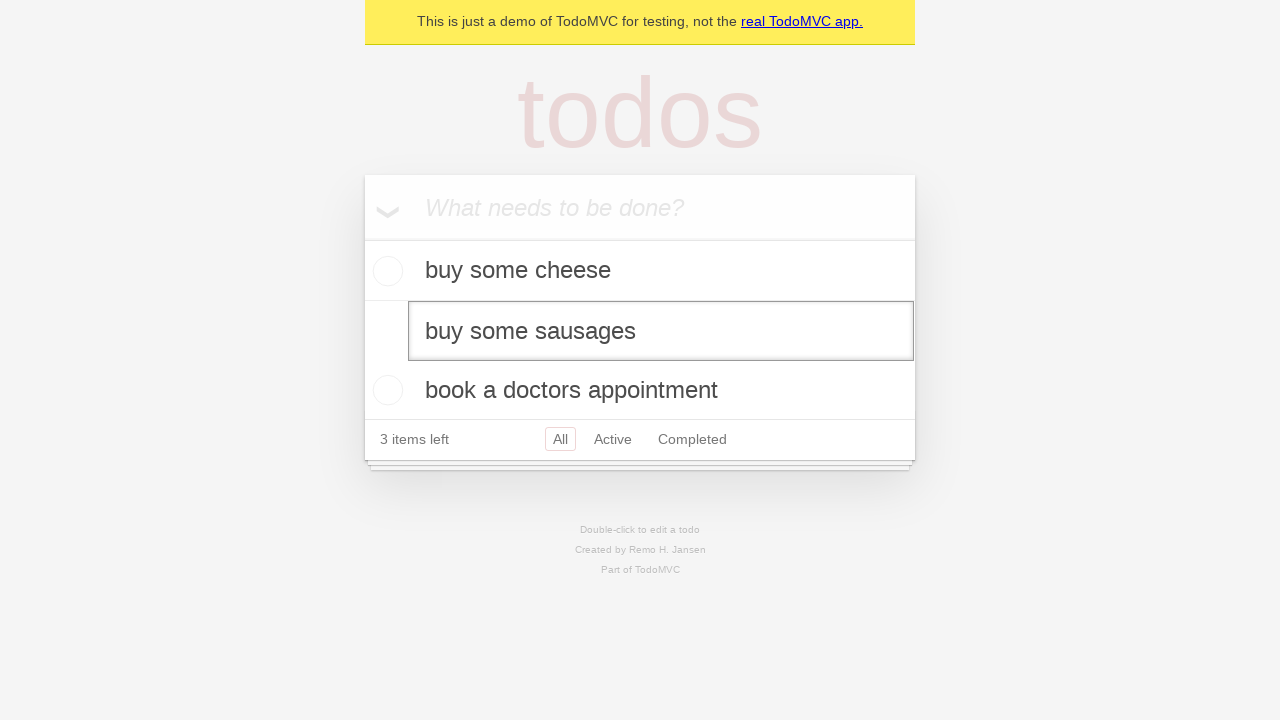

Pressed Enter to save edited todo on internal:testid=[data-testid="todo-item"s] >> nth=1 >> internal:role=textbox[nam
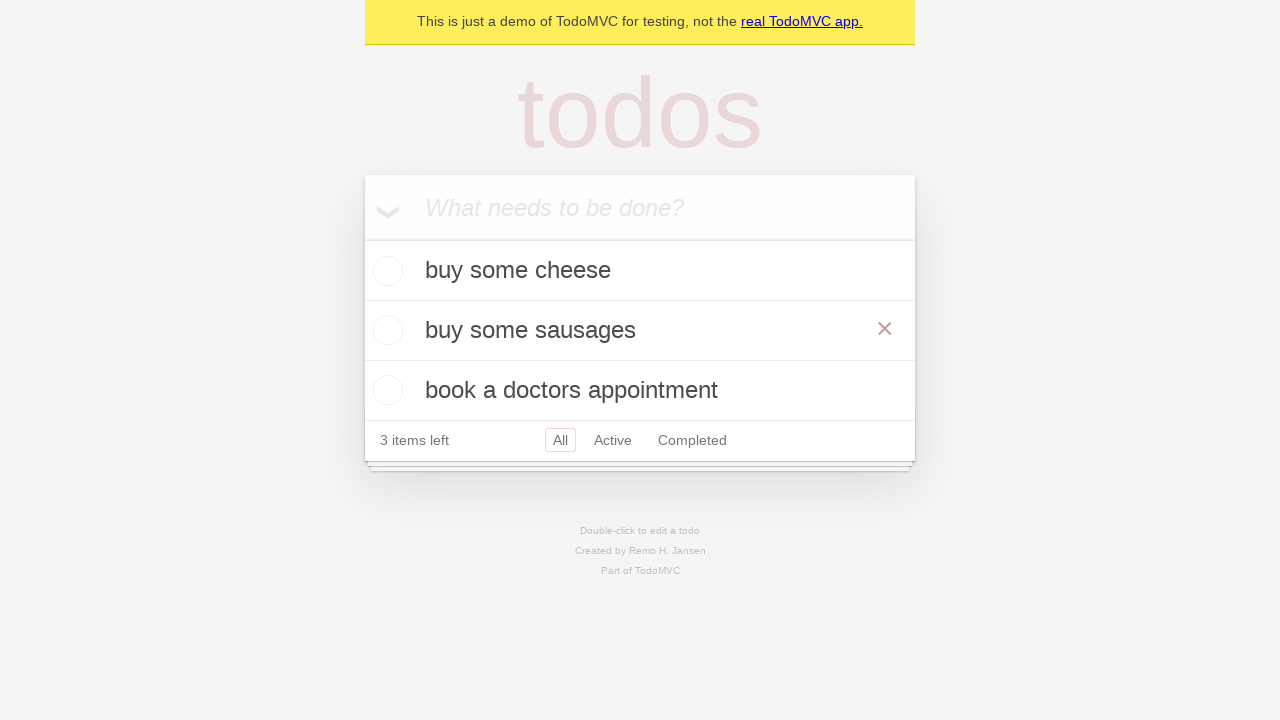

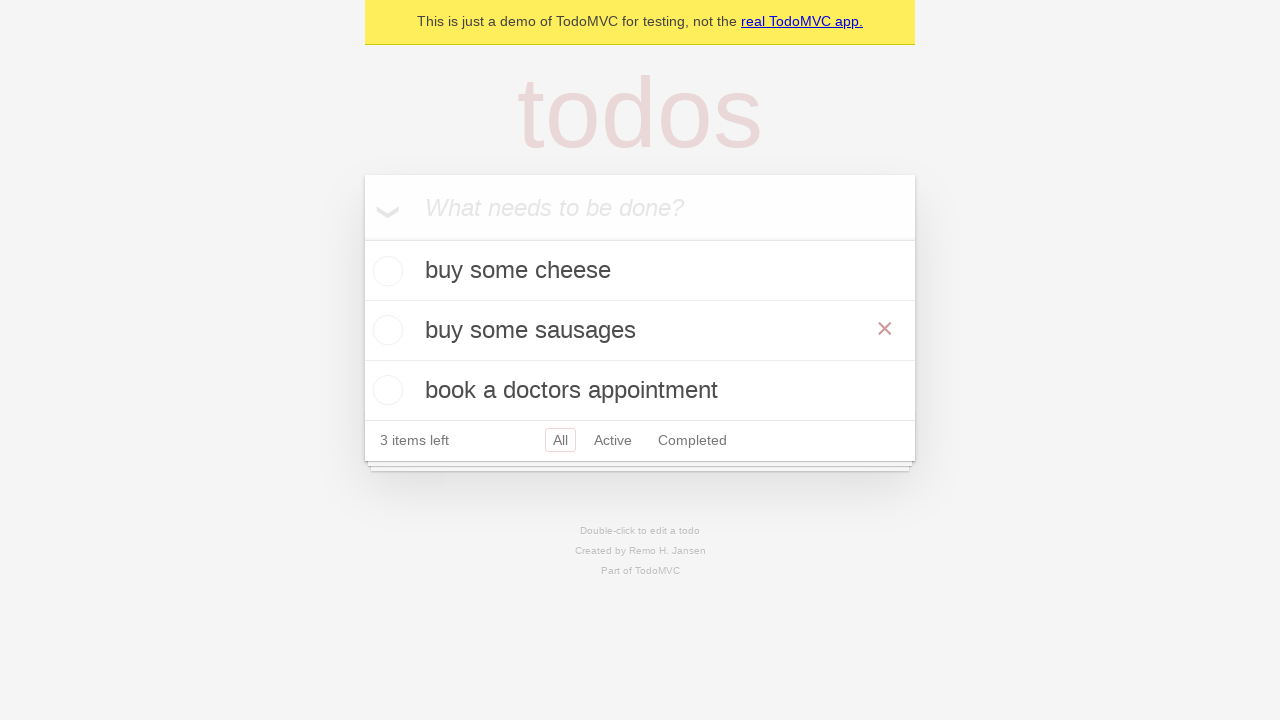